Calculates the sum of two numbers displayed on the page and selects the result from a dropdown menu

Starting URL: http://suninjuly.github.io/selects2.html

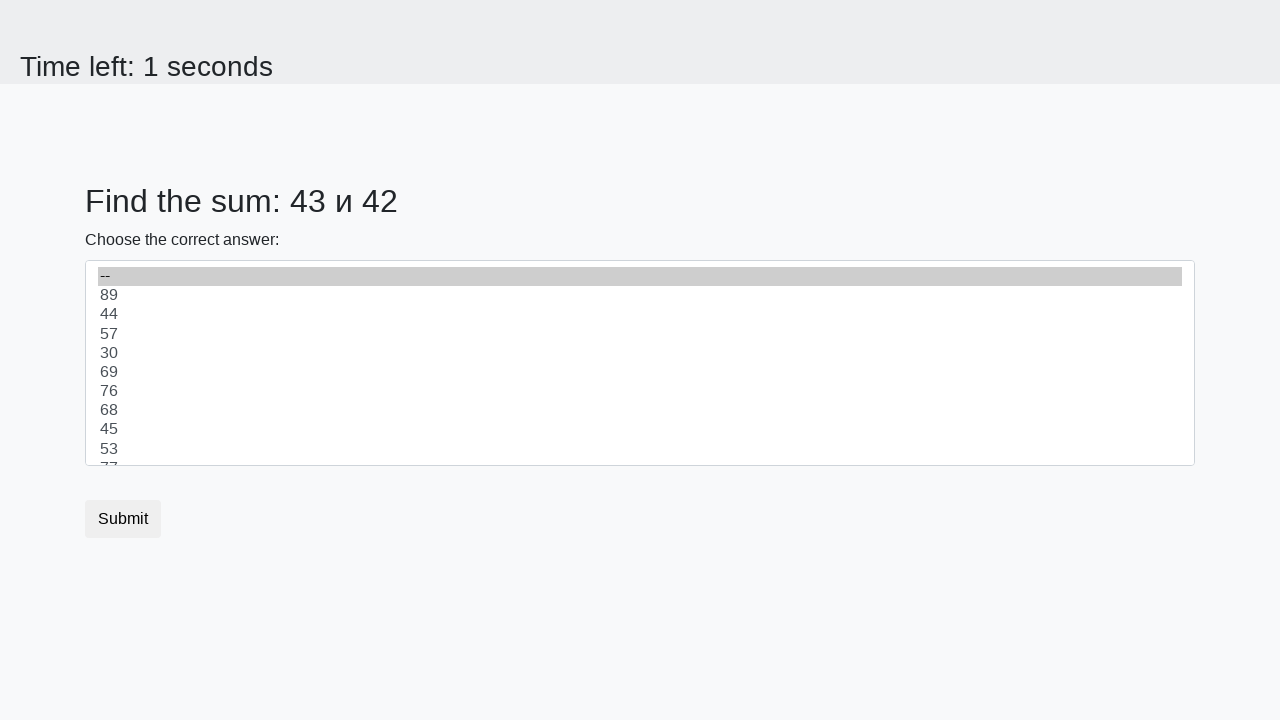

Retrieved first number from page
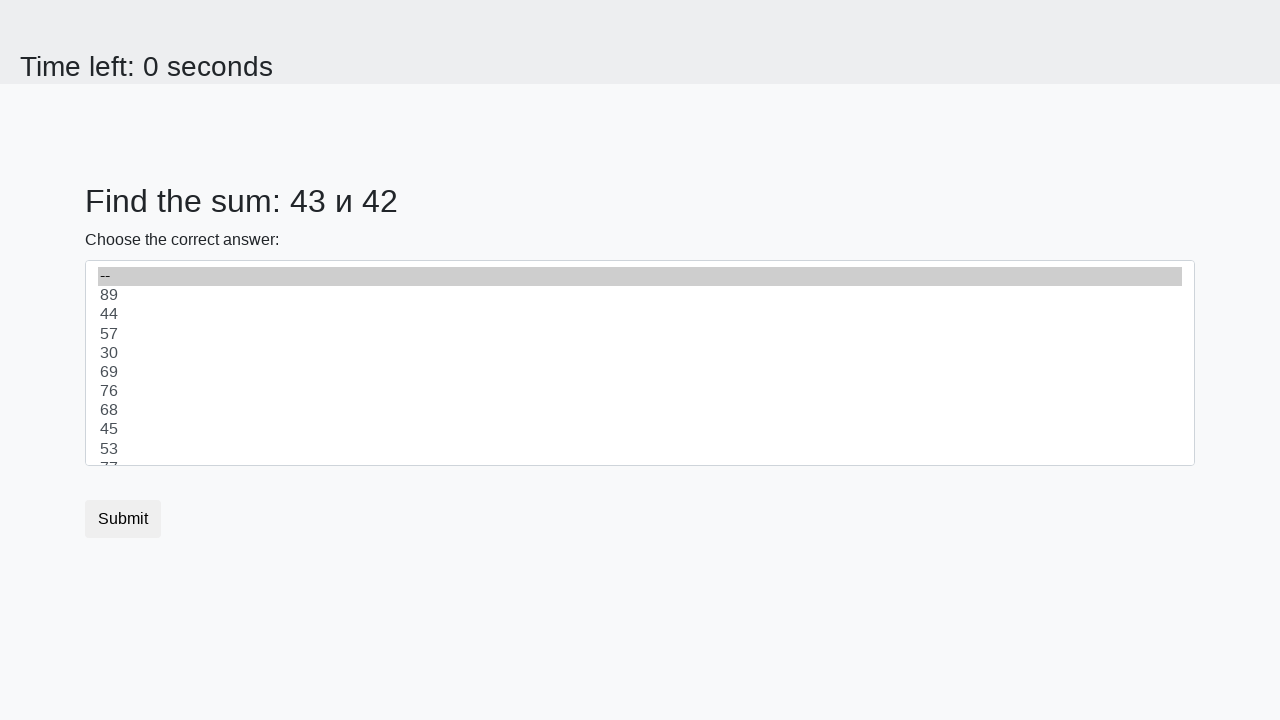

Retrieved second number from page
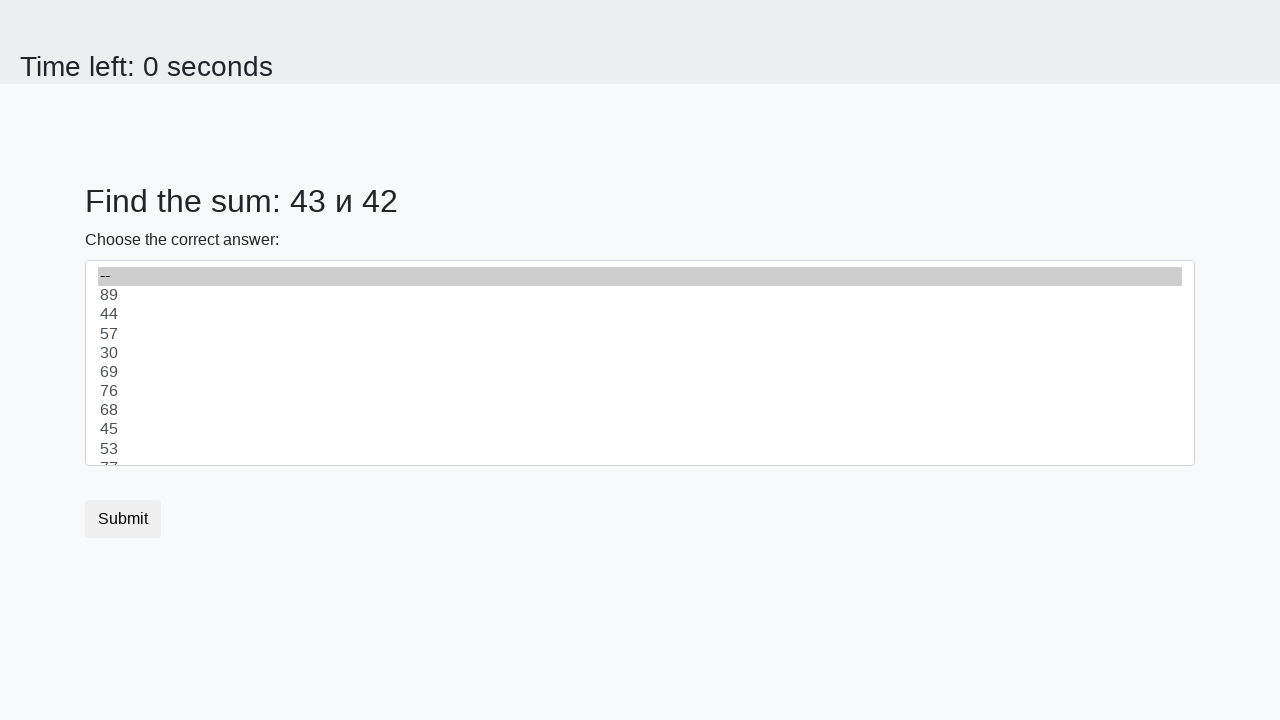

Calculated sum of 43 + 42 = 85
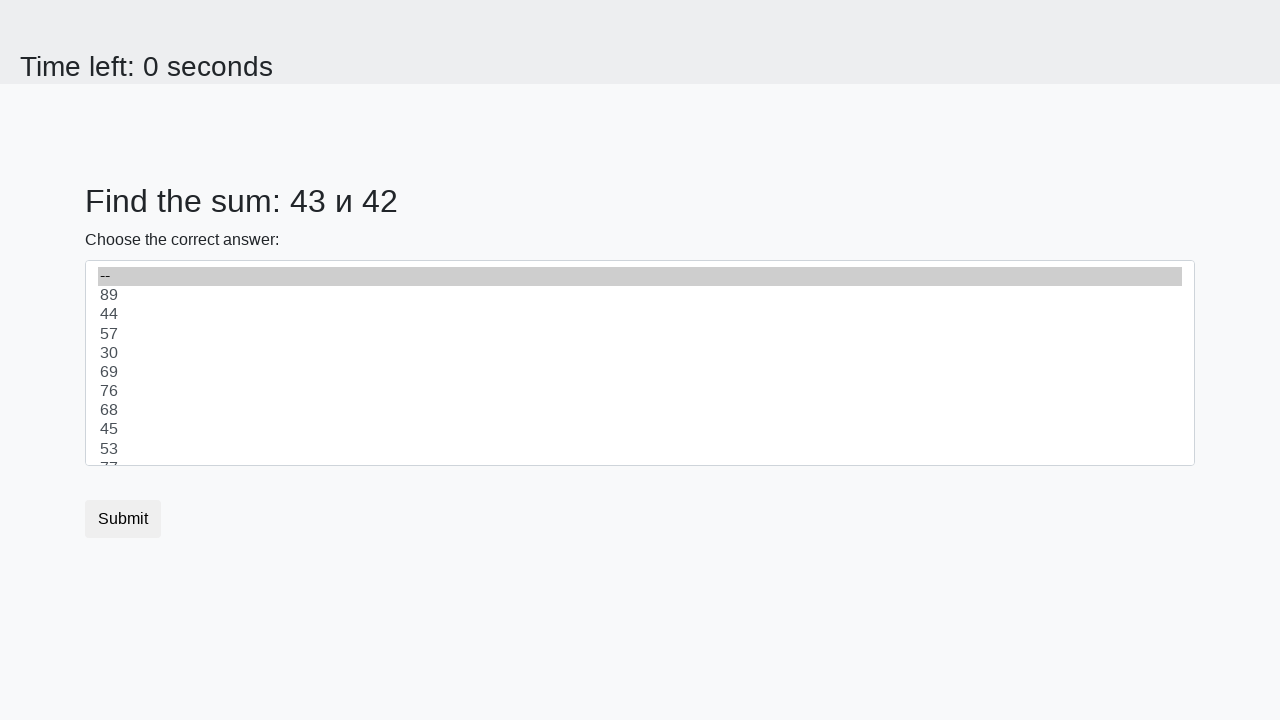

Selected sum result '85' from dropdown menu on select
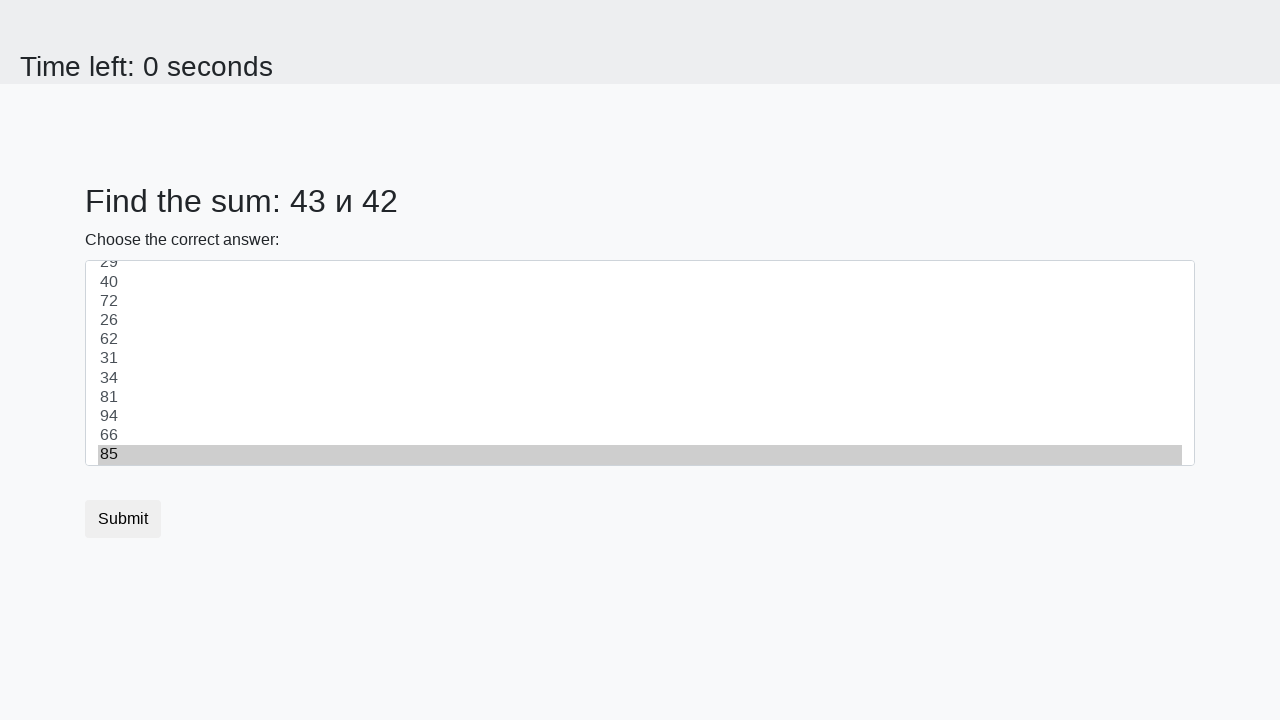

Clicked submit button at (123, 519) on .btn
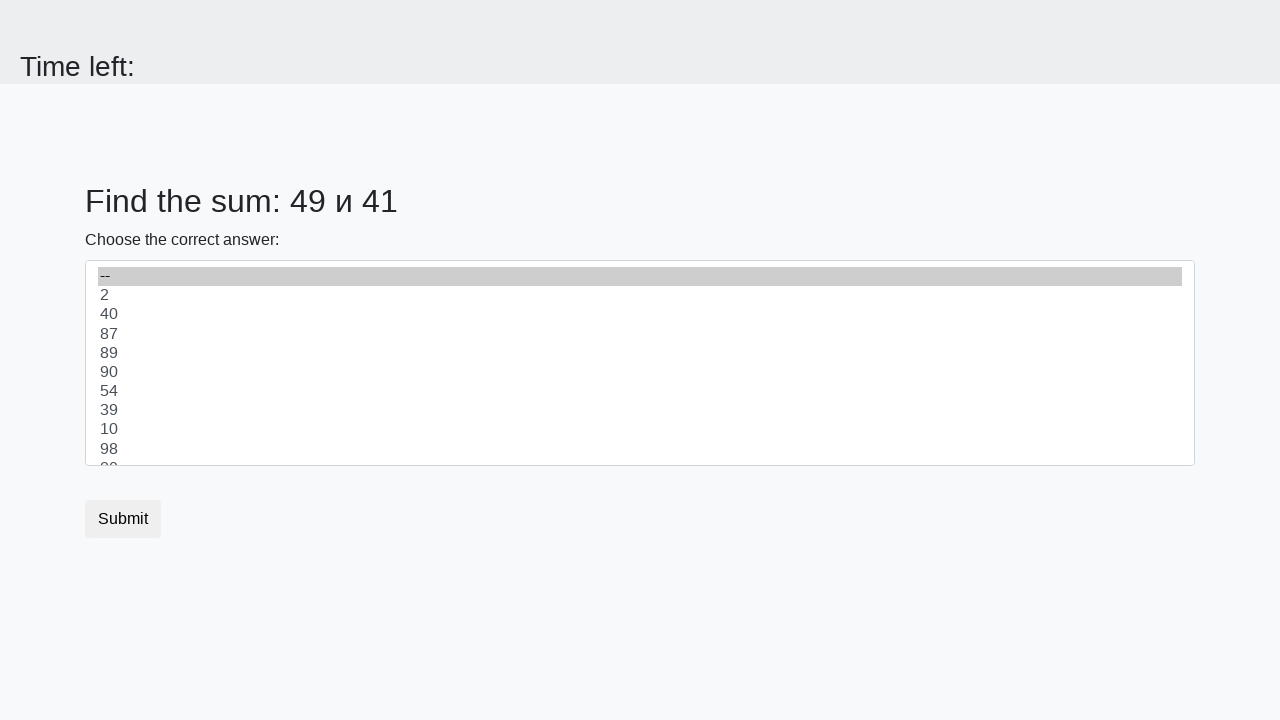

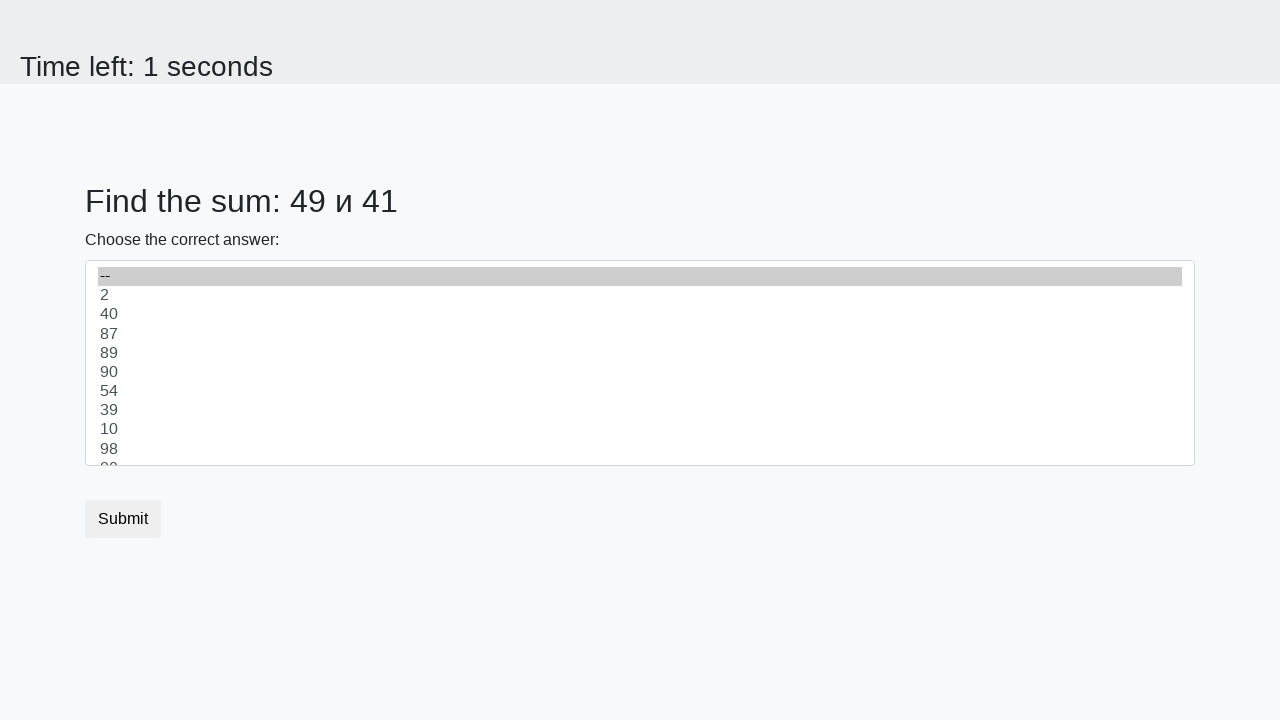